Tests JavaScript prompt popup handling by selecting a checkbox, clicking delete button, entering text in the prompt dialog, and accepting it

Starting URL: https://demoapps.qspiders.com/ui/alert/prompt?sublist=1

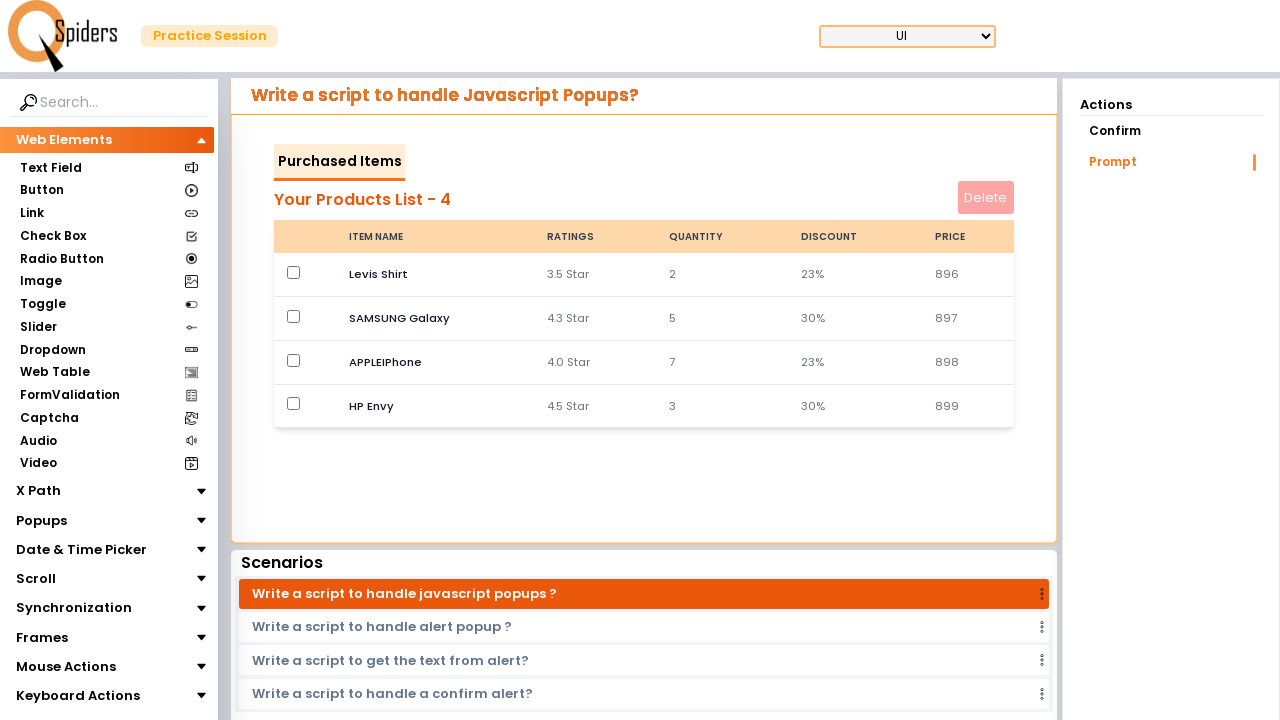

Set up dialog handler to accept prompt with text 'nice'
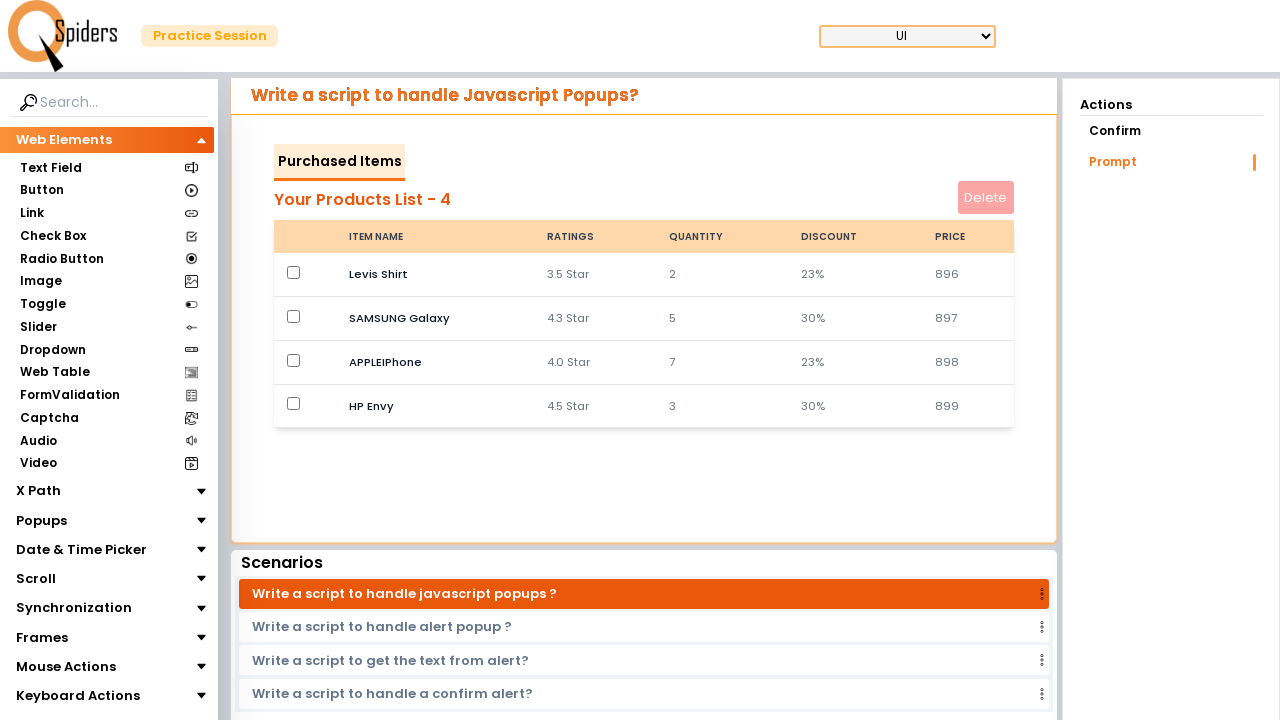

Clicked the first checkbox at (294, 272) on xpath=(//input[@type='checkbox'])[position()=1]
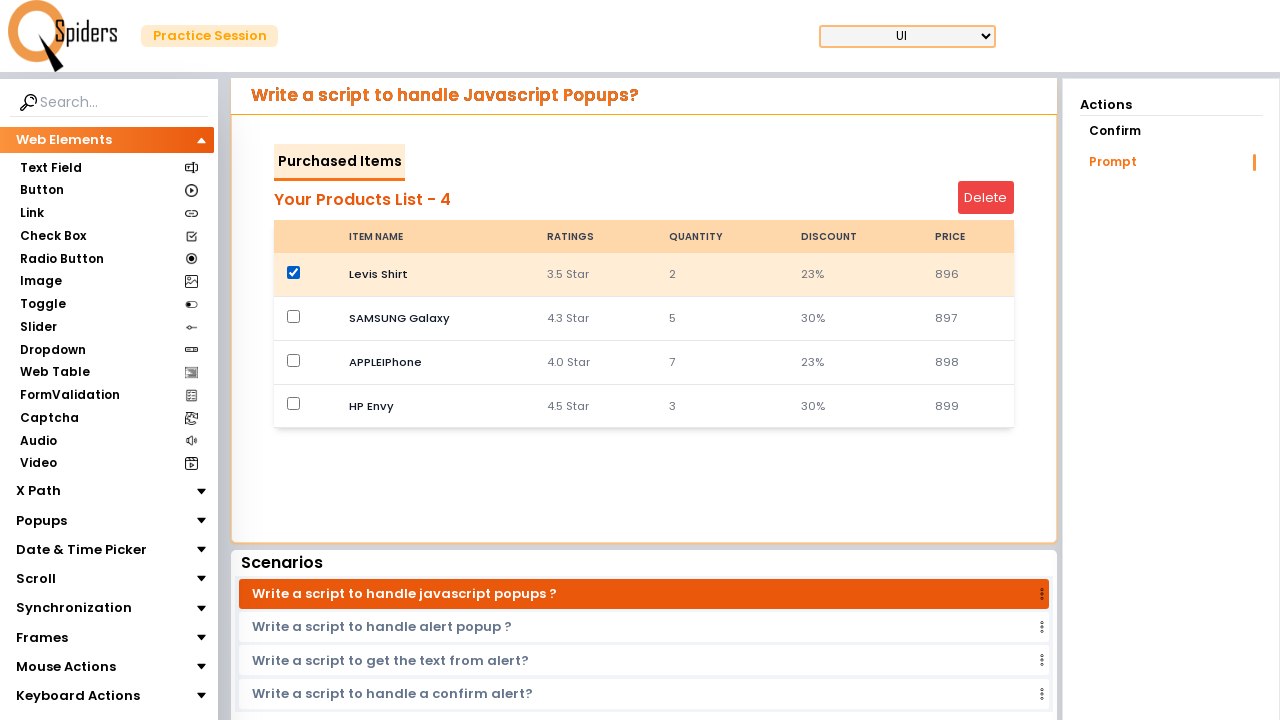

Clicked delete button to trigger JavaScript prompt dialog at (986, 198) on #deleteButton
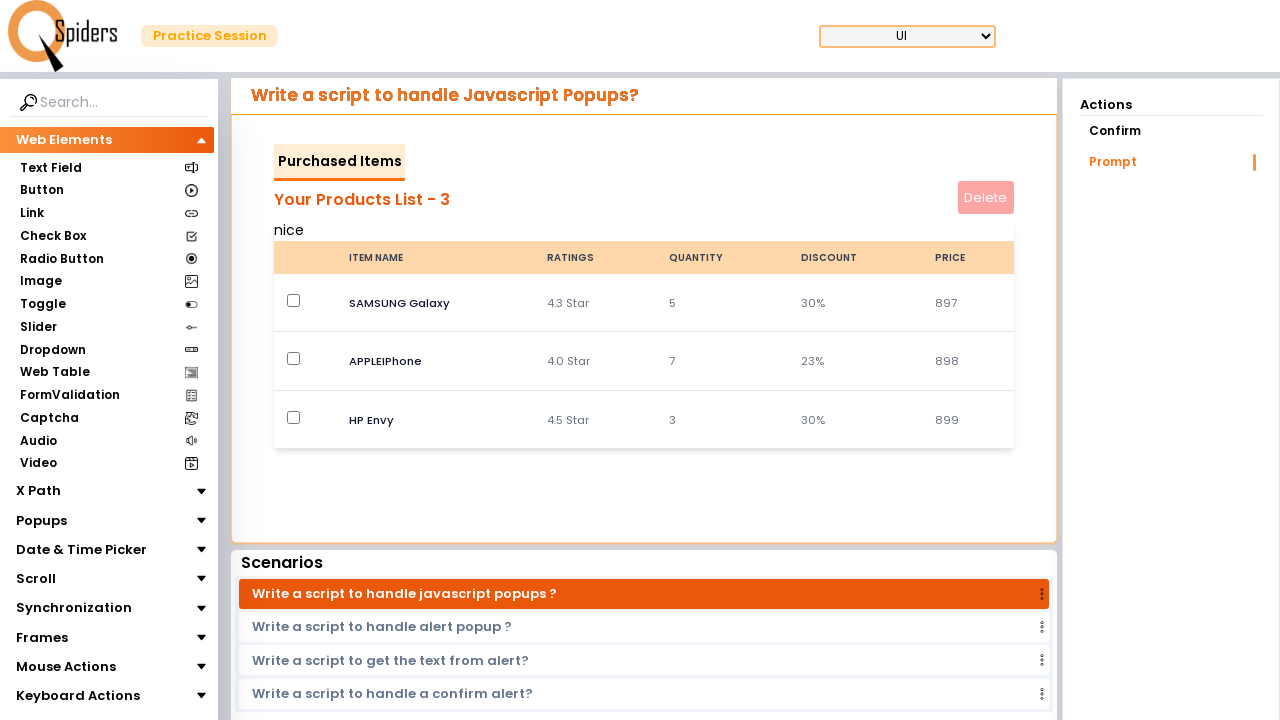

Waited for dialog to be handled
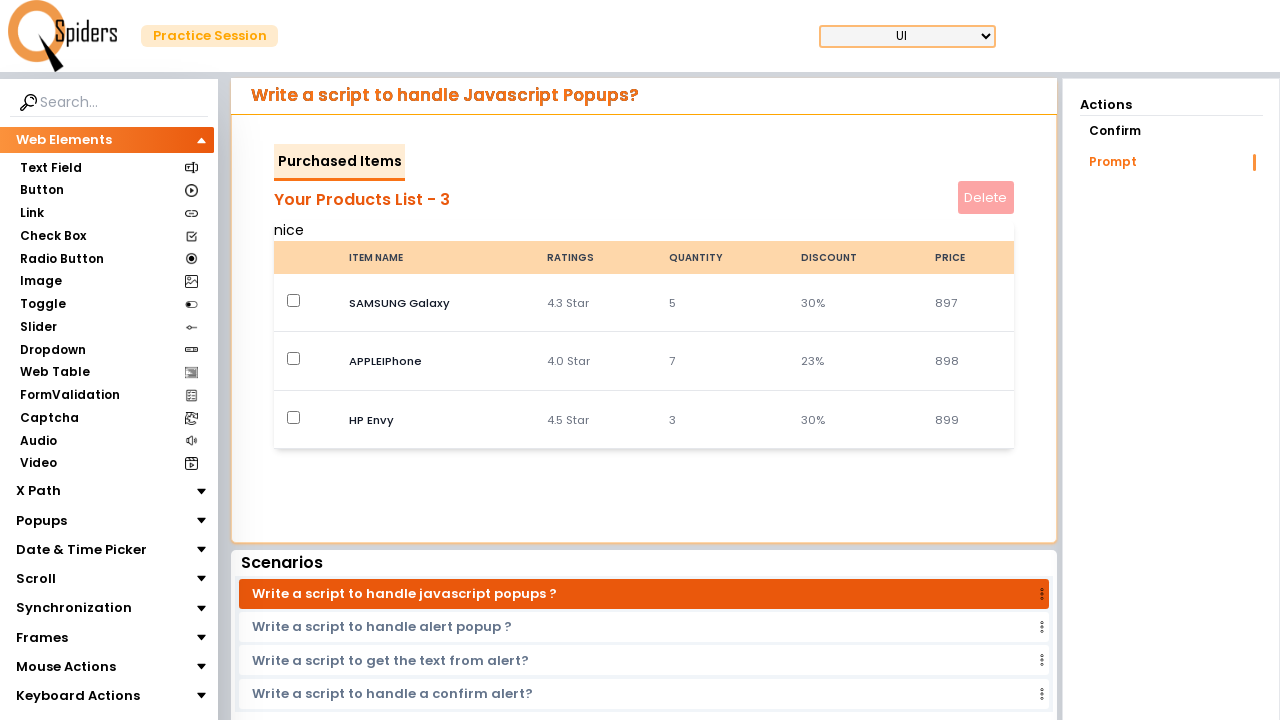

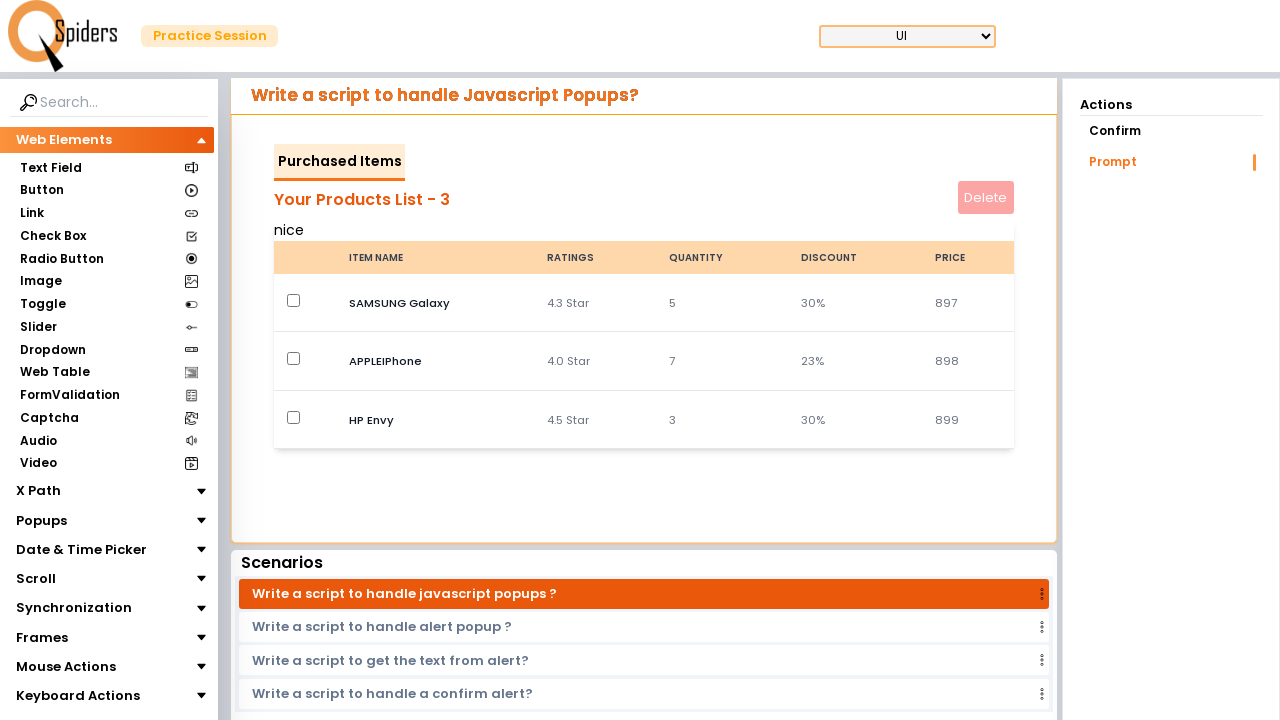